Tests dynamic controls by clicking remove button to hide an element, verifying it's gone, then clicking add button to show it again and verifying it's back

Starting URL: https://the-internet.herokuapp.com/dynamic_controls

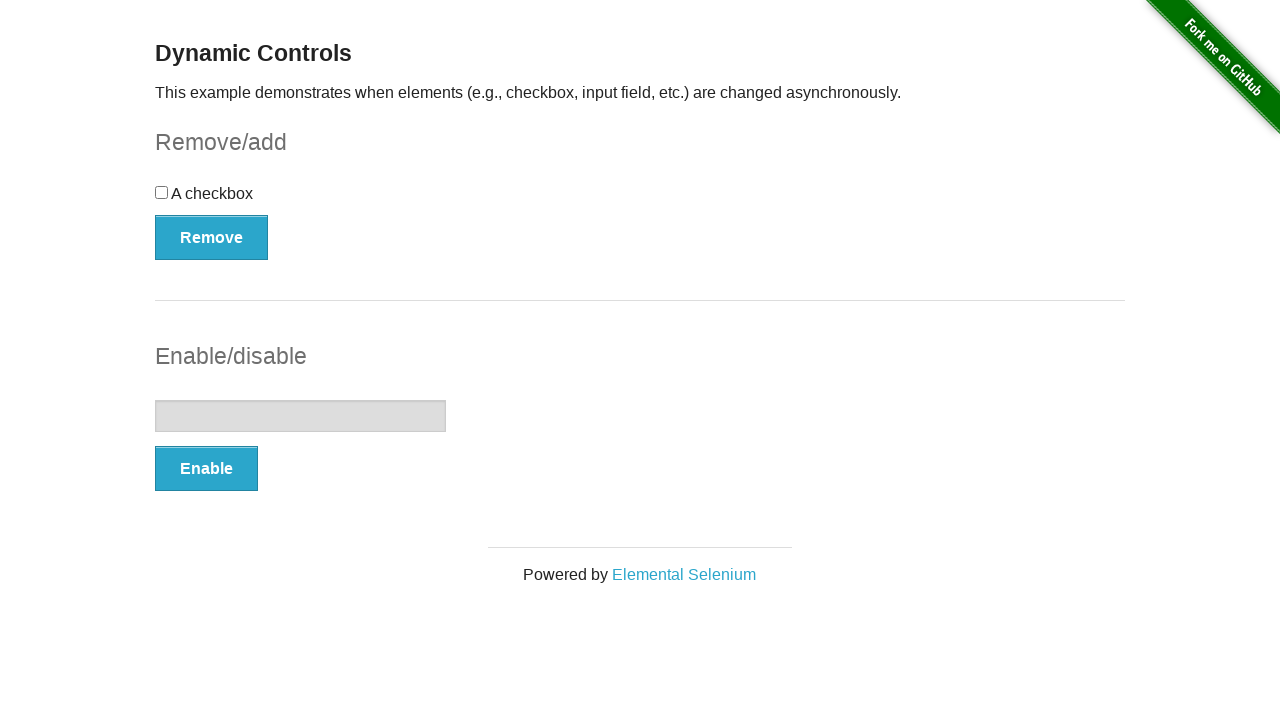

Navigated to dynamic controls page
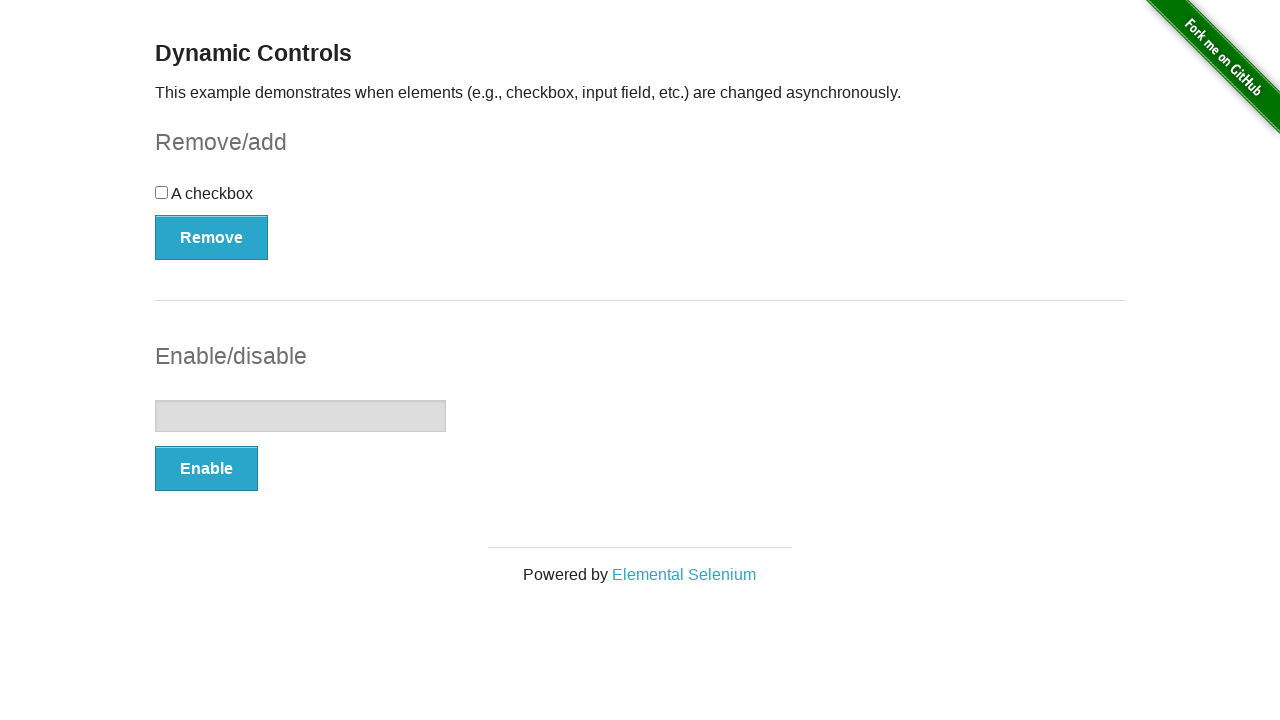

Clicked remove button to hide the element at (212, 237) on xpath=//form[@id='checkbox-example']//button
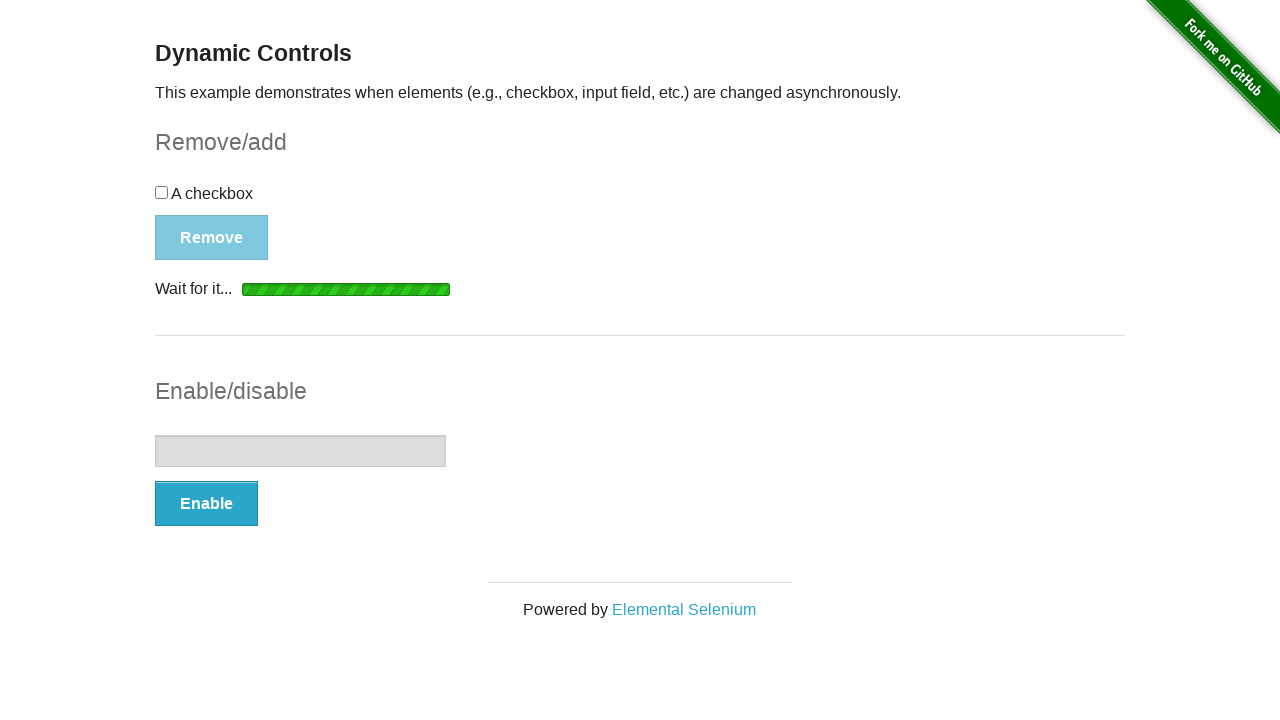

Waited for message element to become visible
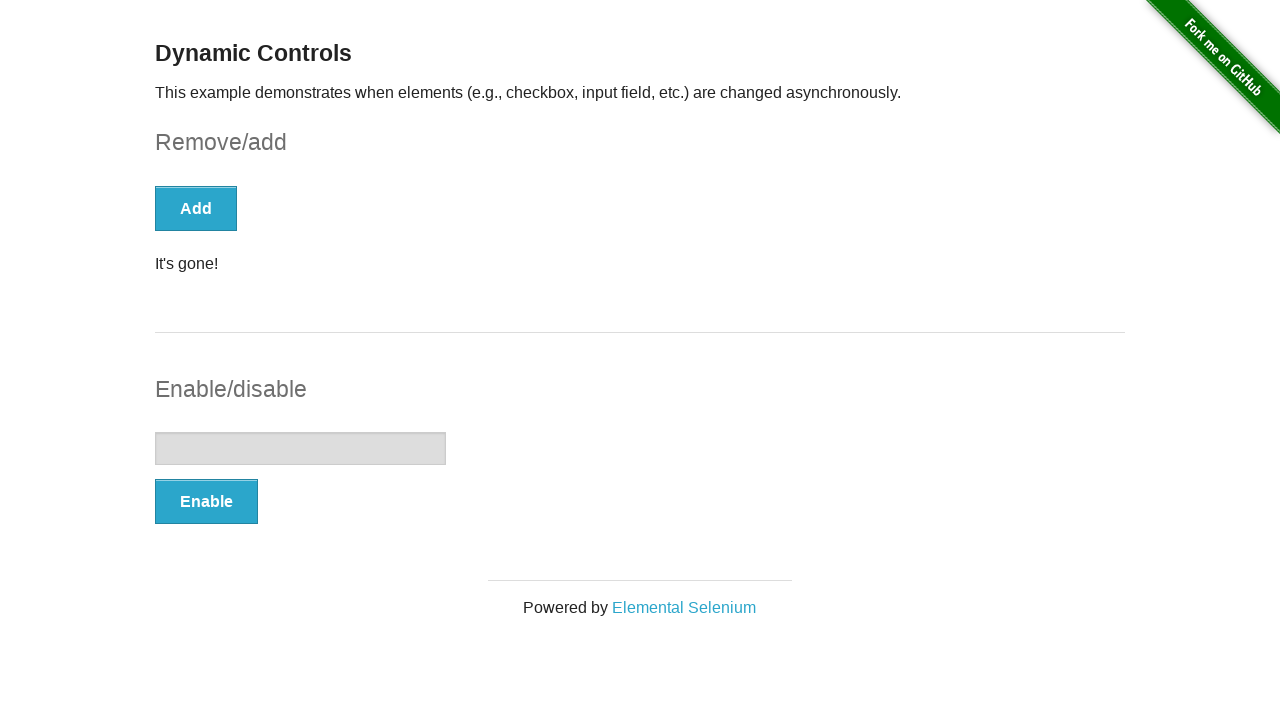

Verified 'It's gone!' message is displayed
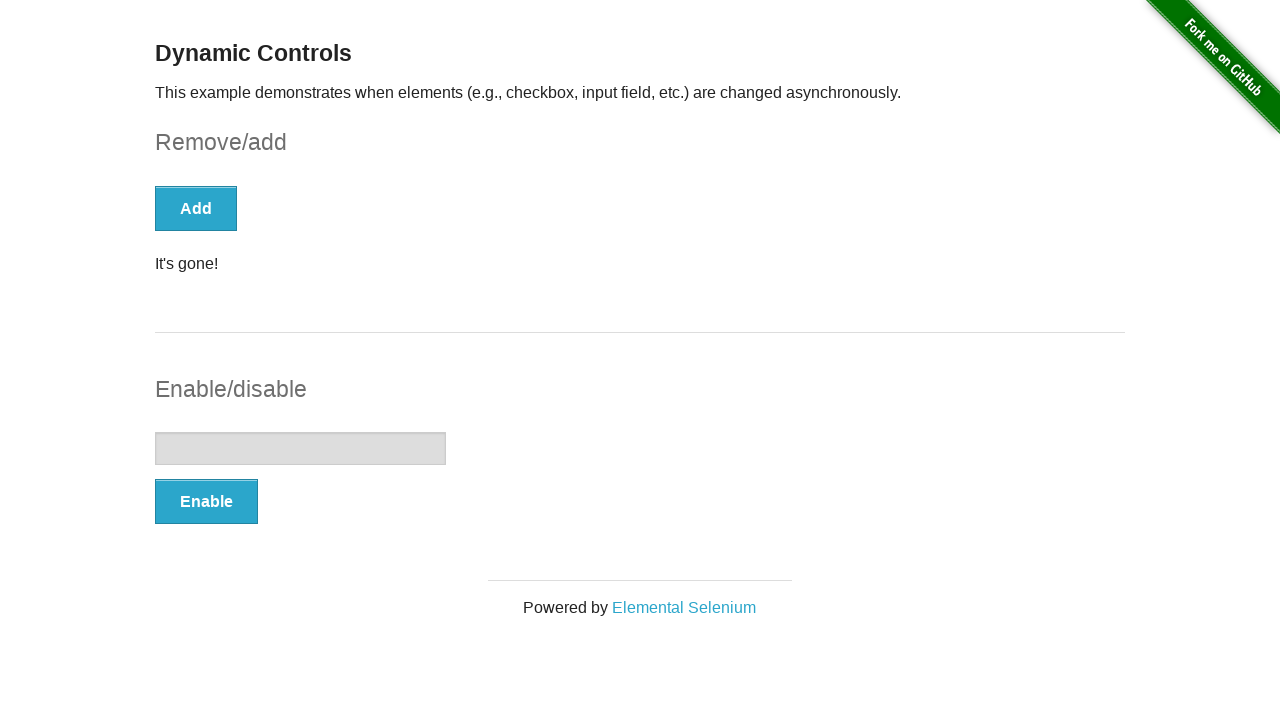

Clicked add button to show the element again at (196, 208) on xpath=//form[@id='checkbox-example']//button
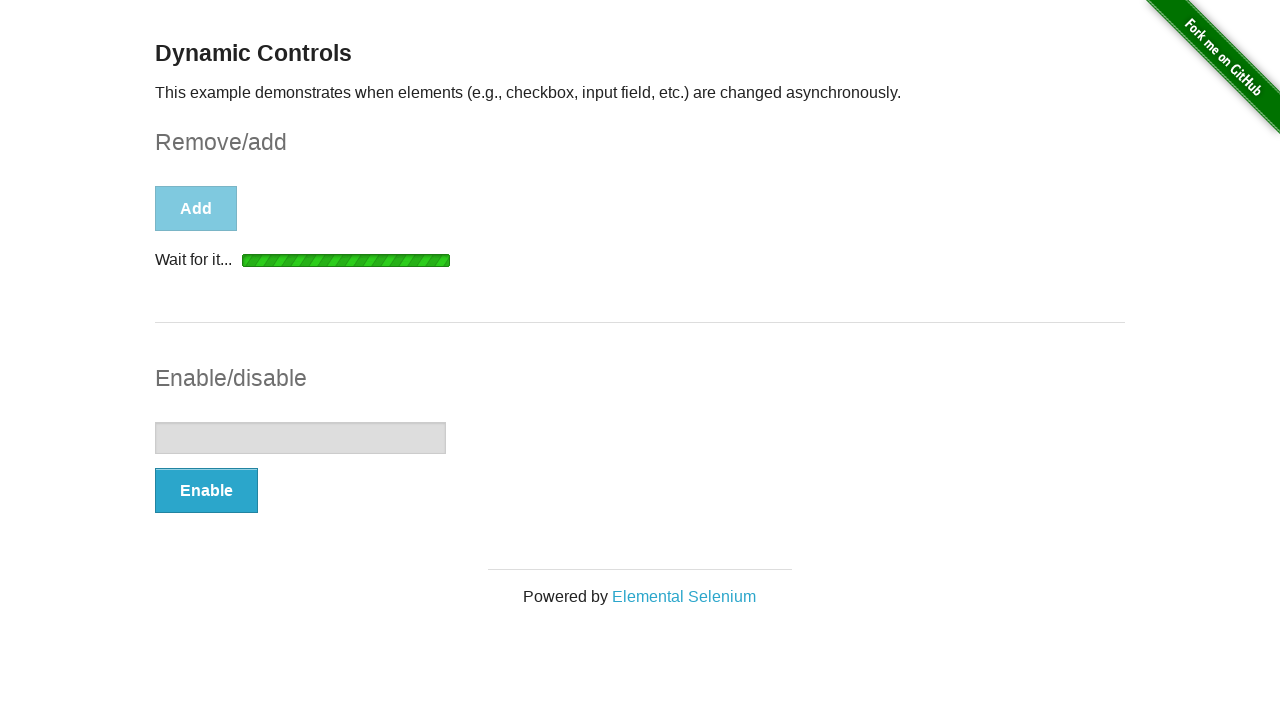

Waited for message element to become visible
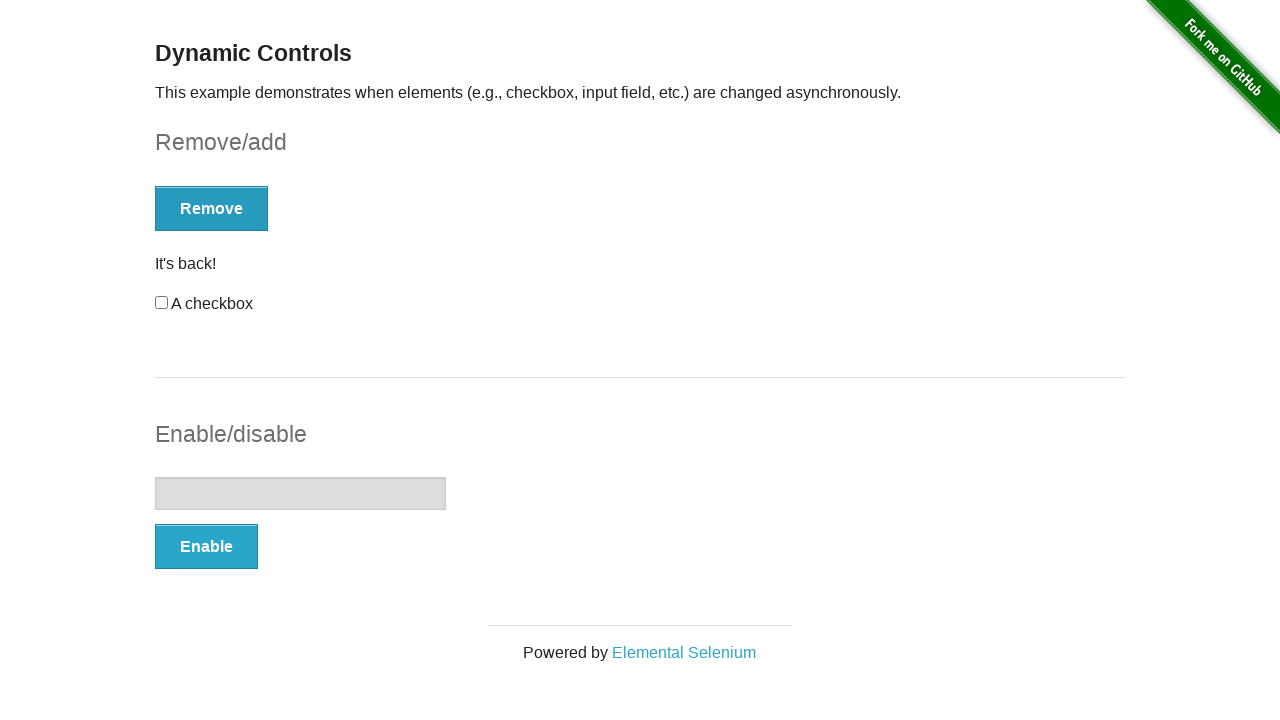

Verified 'It's back!' message is displayed
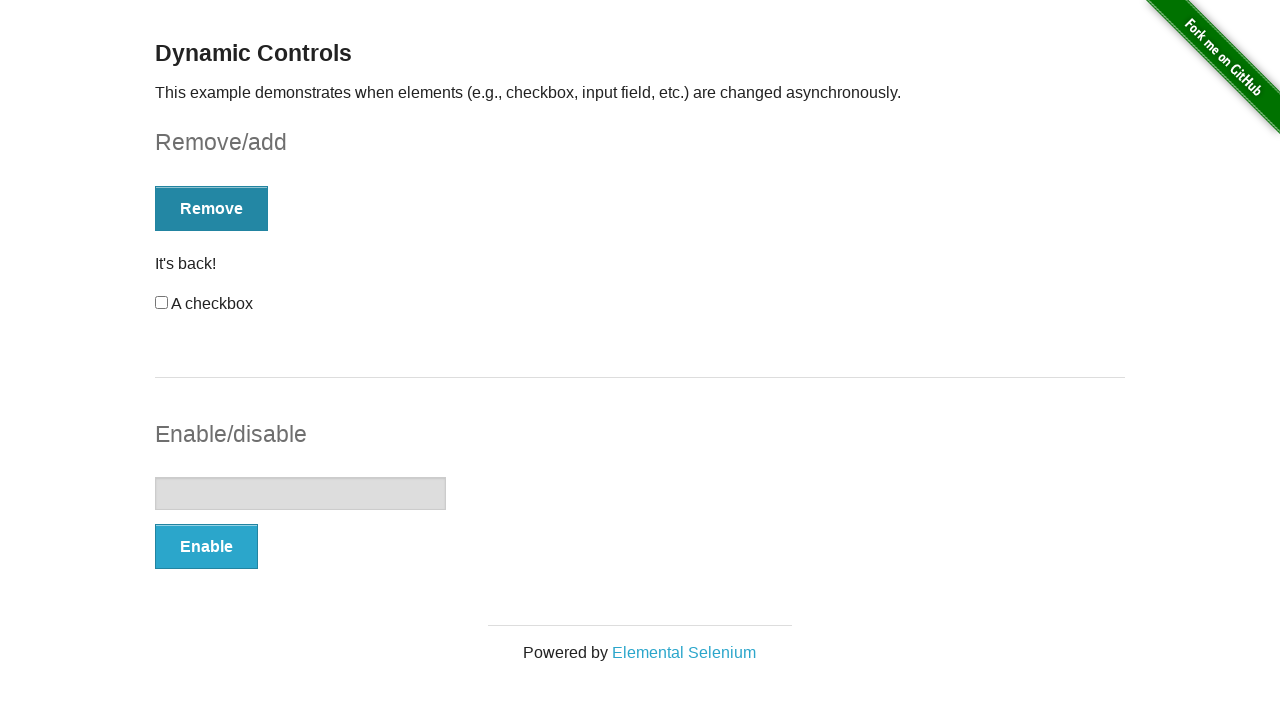

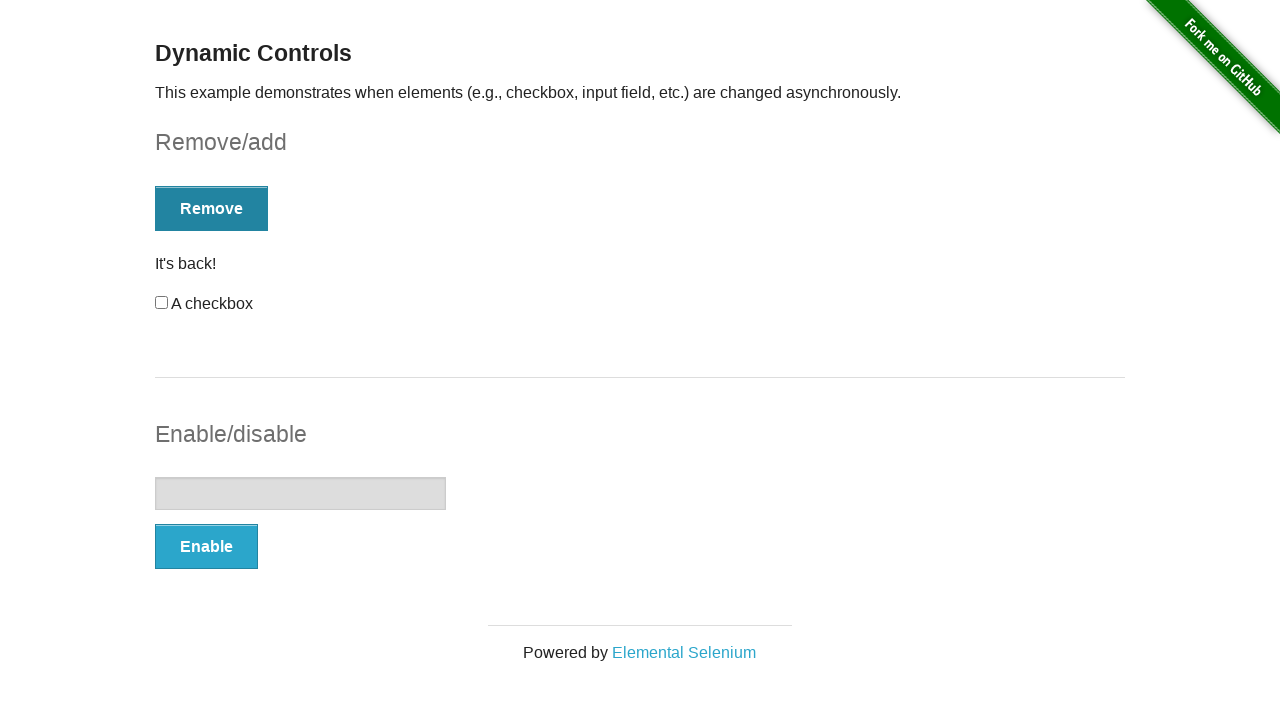